Tests username validation by entering a username with more than 100 characters to verify error handling

Starting URL: https://login.mailchimp.com/signup/

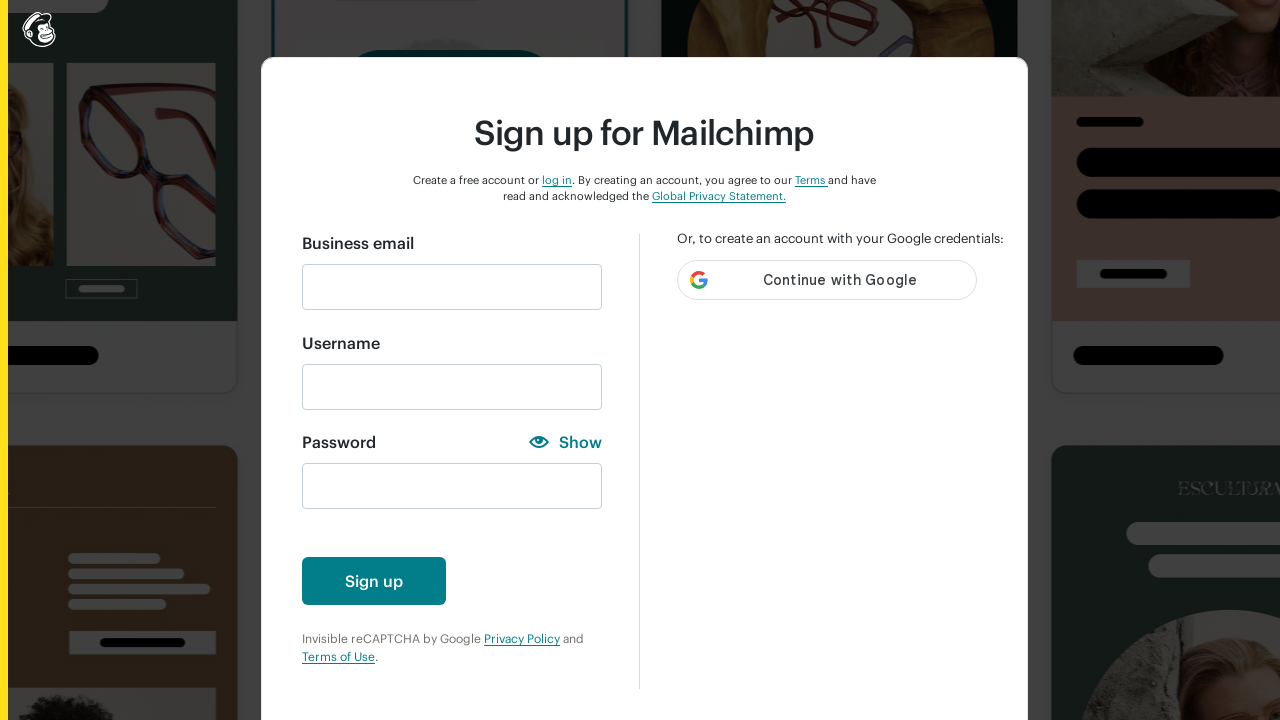

Filled username field with 101 characters to exceed validation limit on #new_username
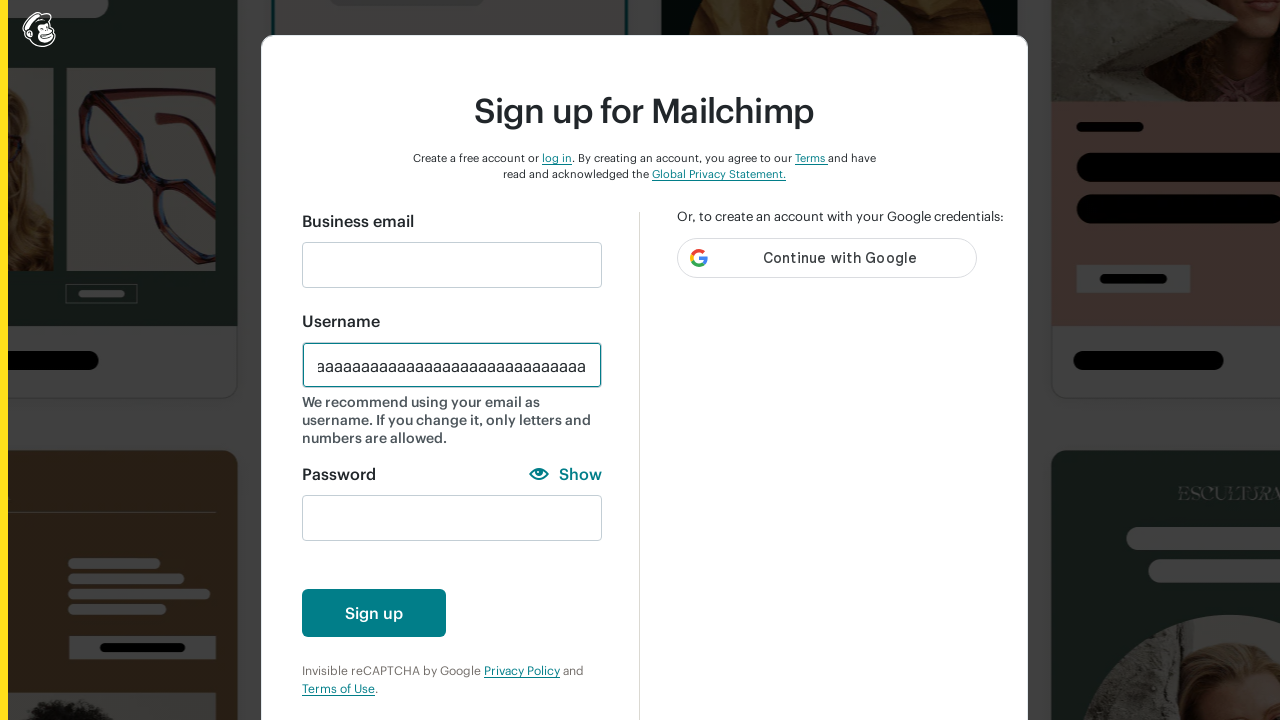

Clicked sign up button to trigger username validation error at (374, 613) on #create-account-enabled
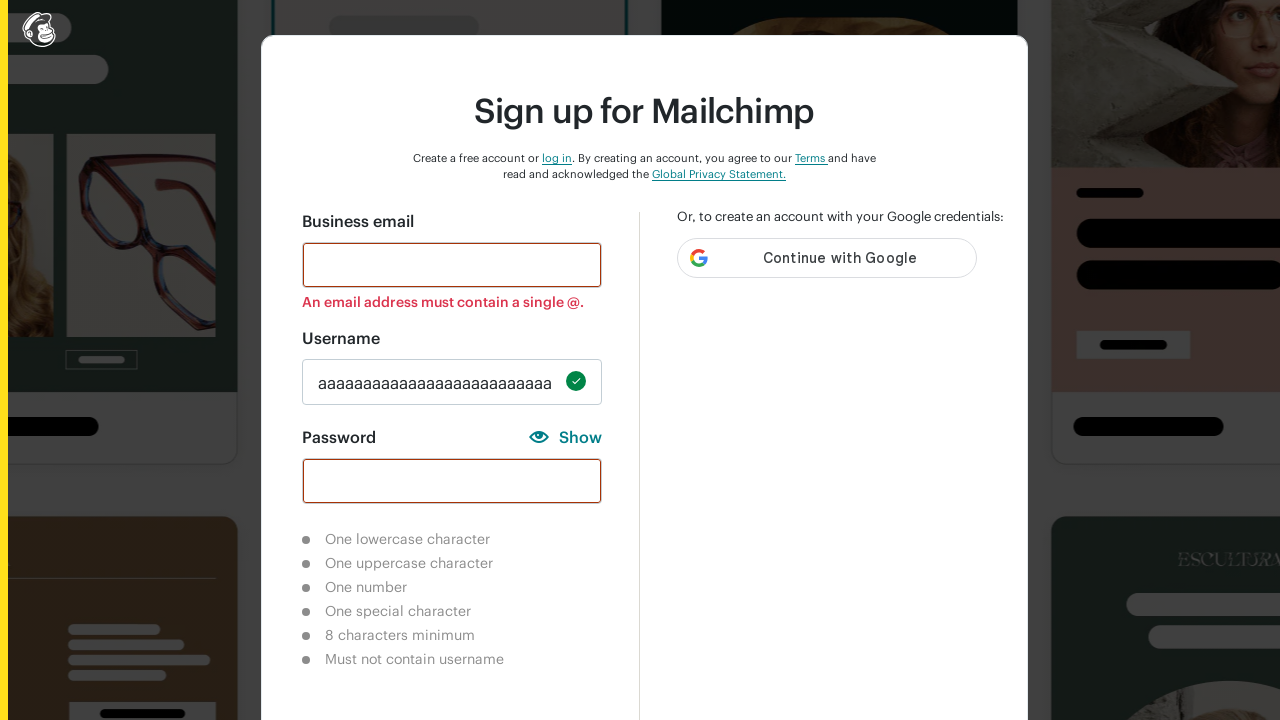

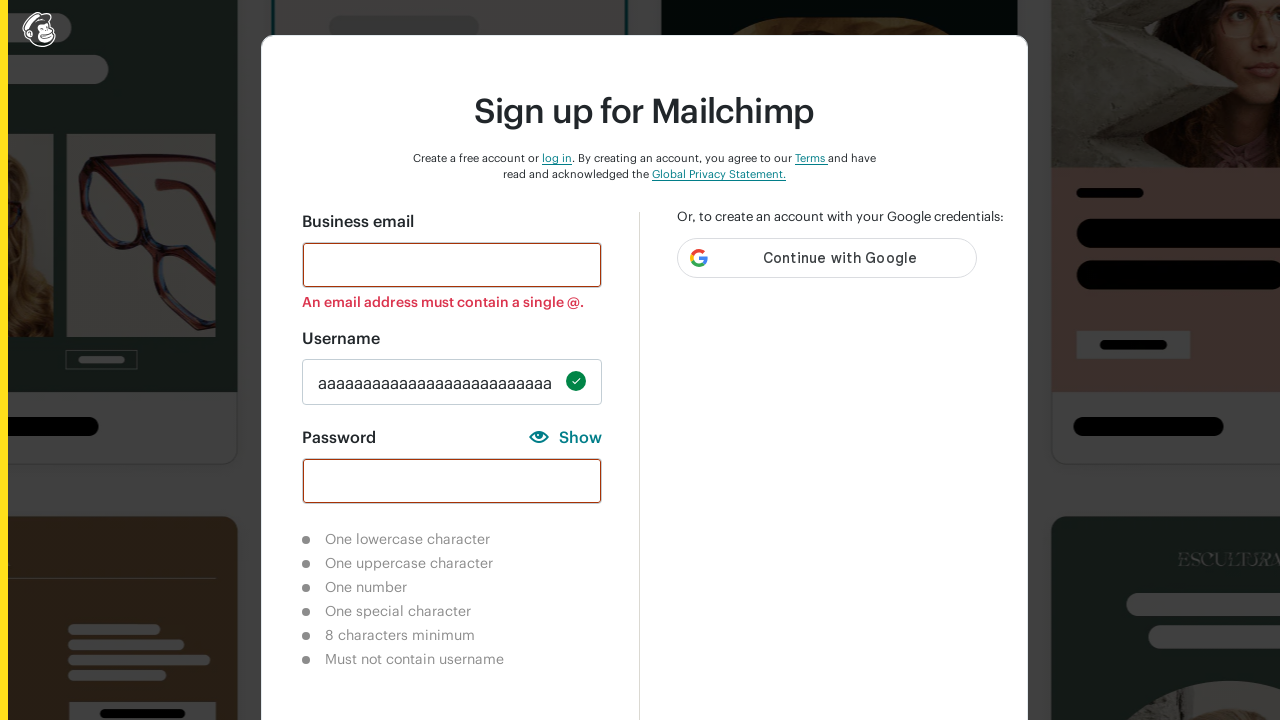